Tests dropdown menu functionality by selecting a country option from a select element using its value attribute

Starting URL: https://www.globalsqa.com/demo-site/select-dropdown-menu/

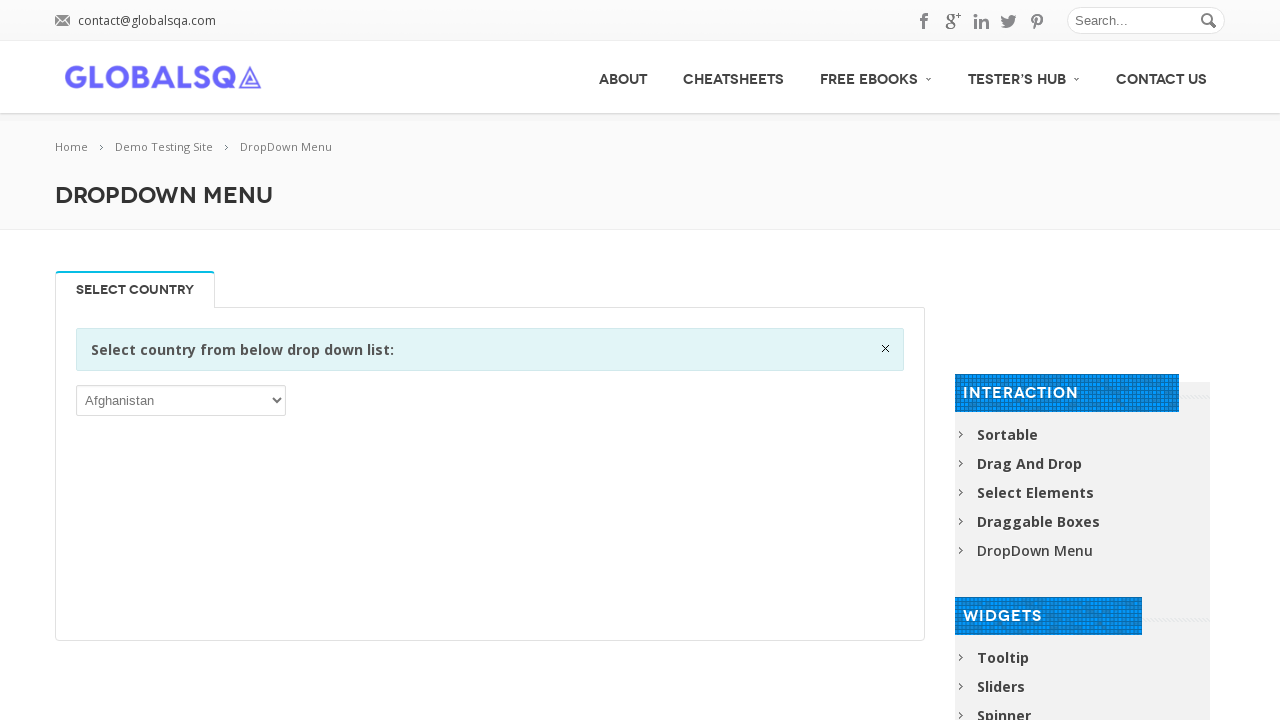

Waited for dropdown menu to be visible
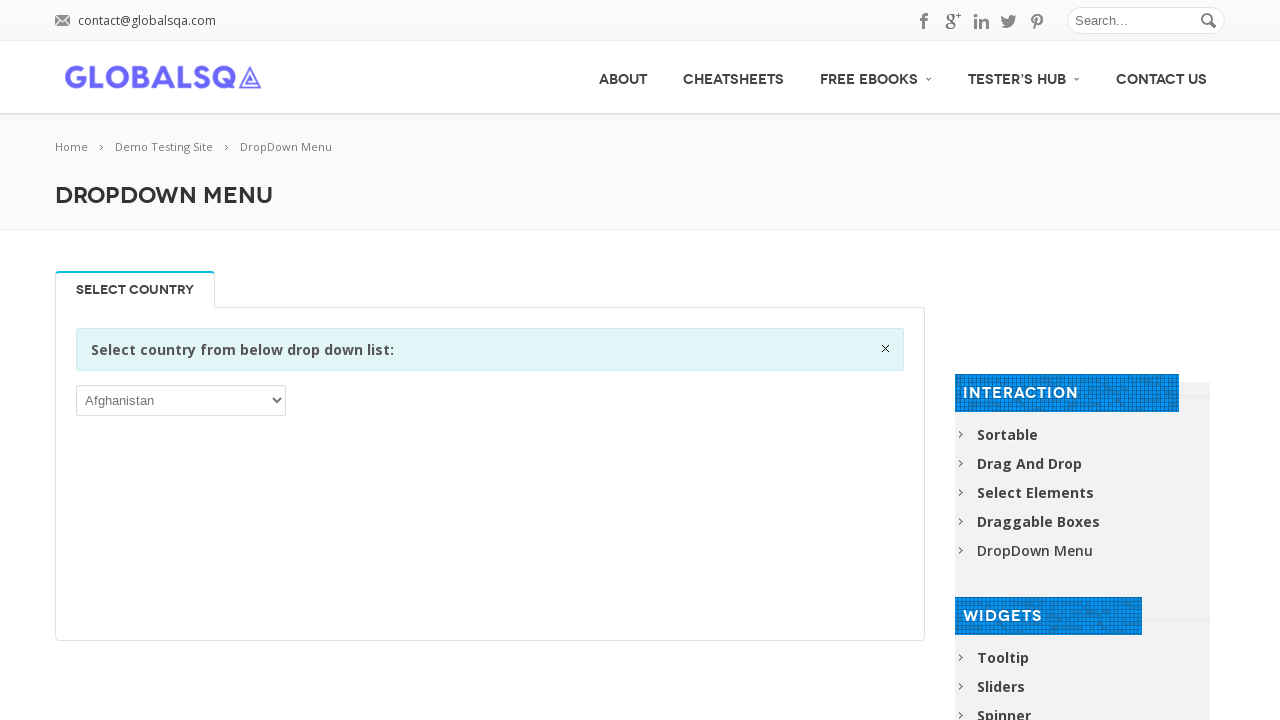

Selected India (IND) from the dropdown menu by value attribute on select
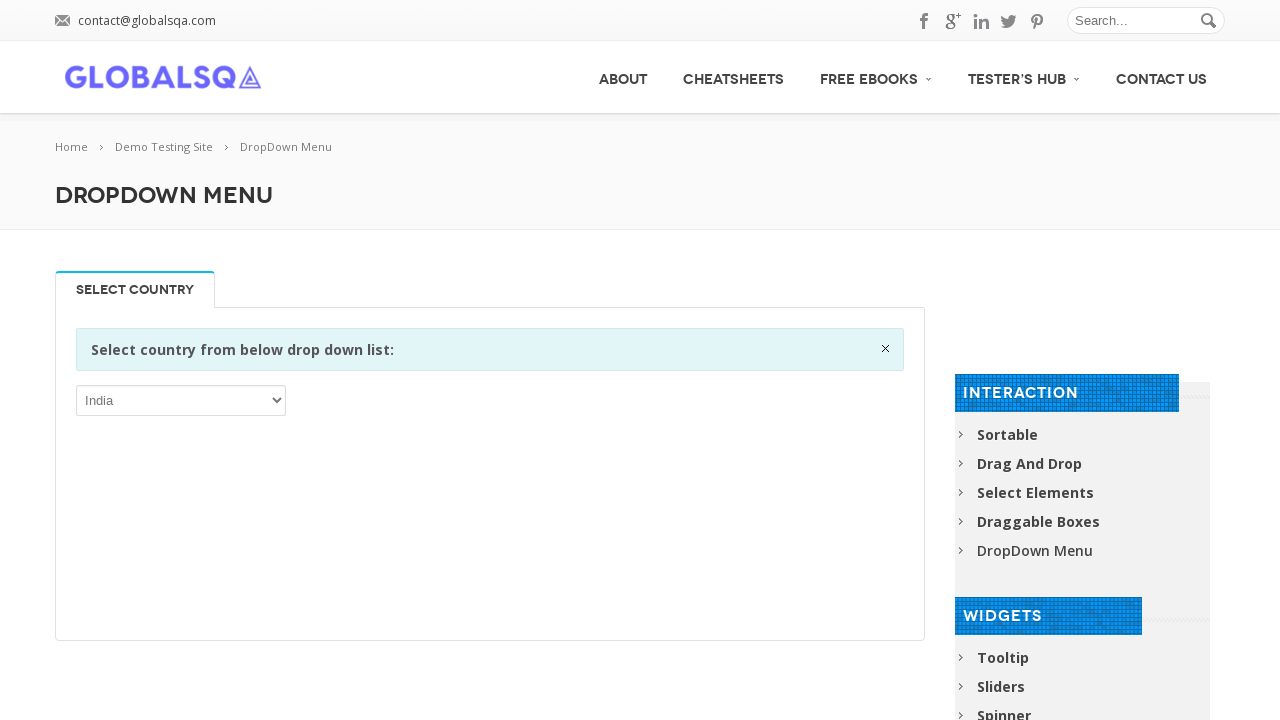

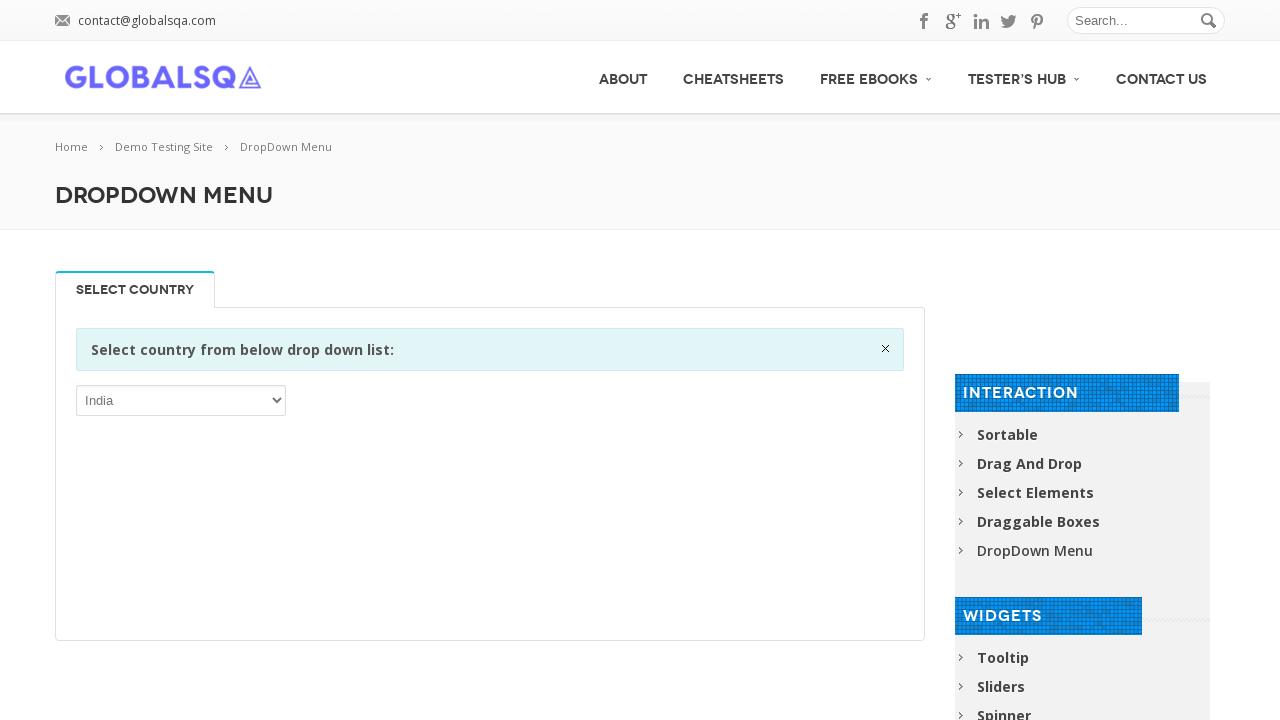